Tests the contact form submission by navigating to the Contact Us page, filling in name, email, and message fields, then submitting the form.

Starting URL: https://shopdemo-alex-hot.koyeb.app/

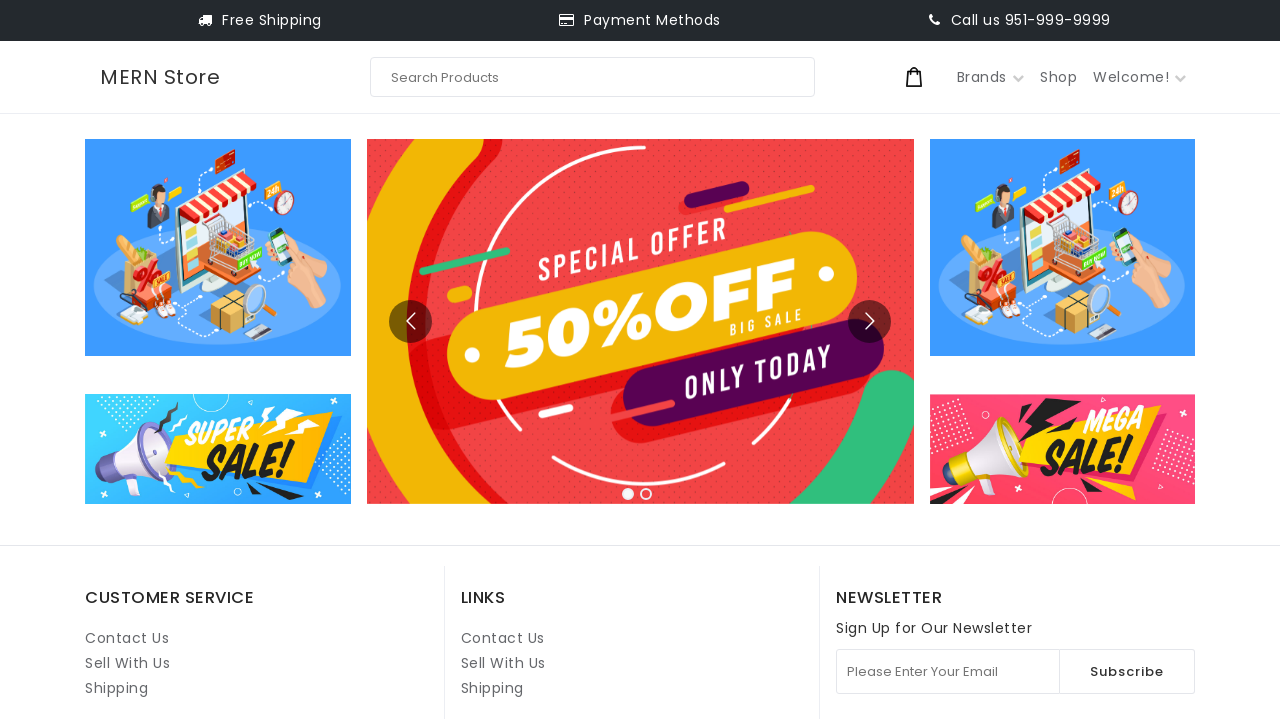

Navigated to the starting URL
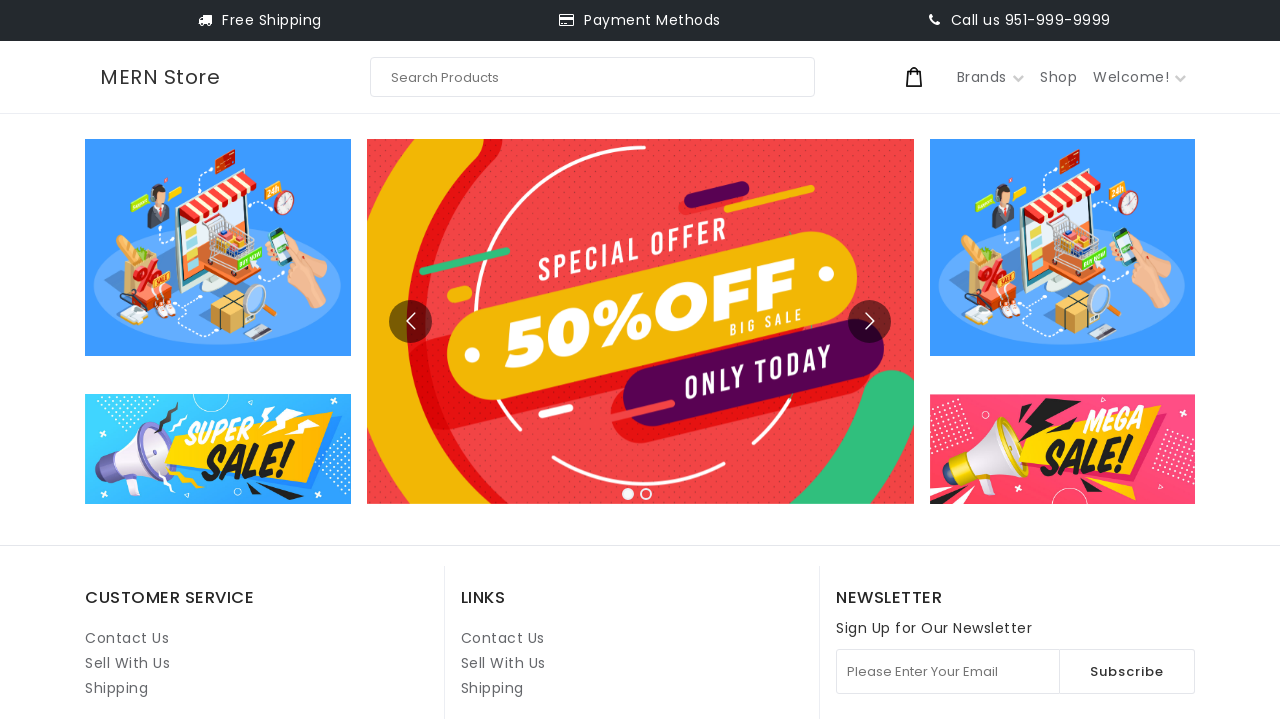

Clicked on Contact Us link at (503, 638) on internal:role=link[name="Contact Us"i] >> nth=1
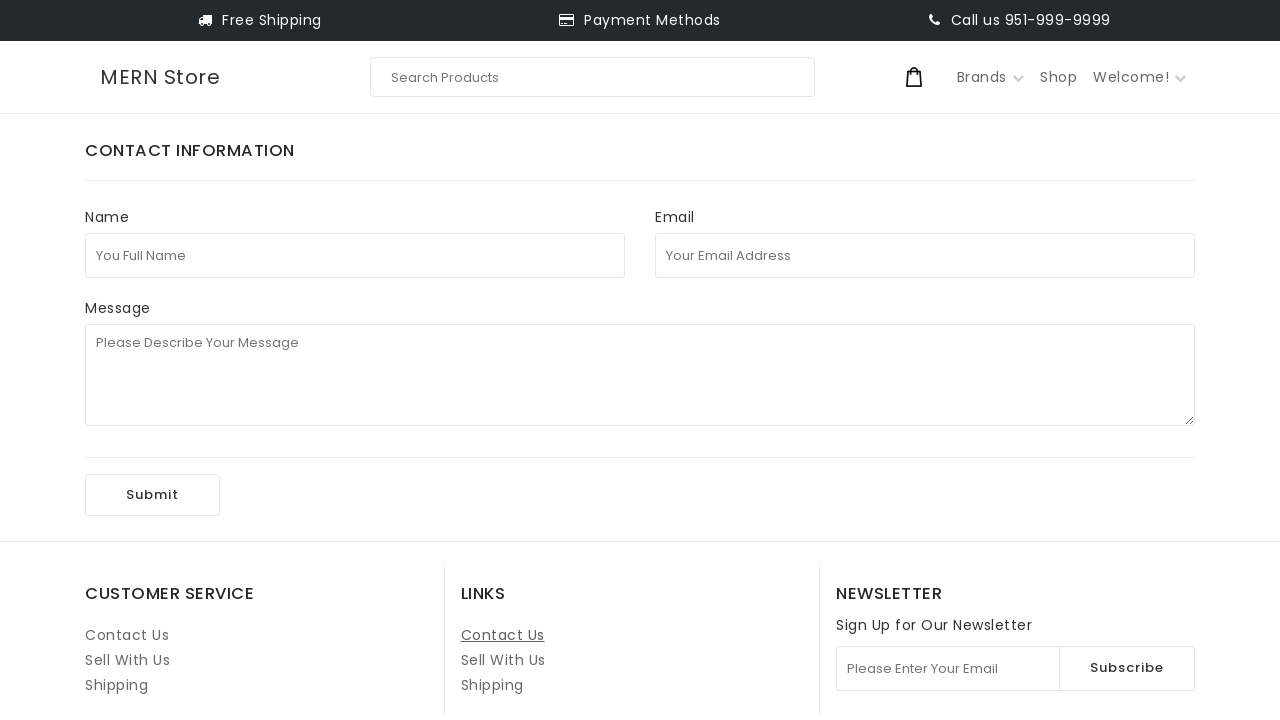

Clicked on full name field at (355, 255) on internal:attr=[placeholder="You Full Name"i]
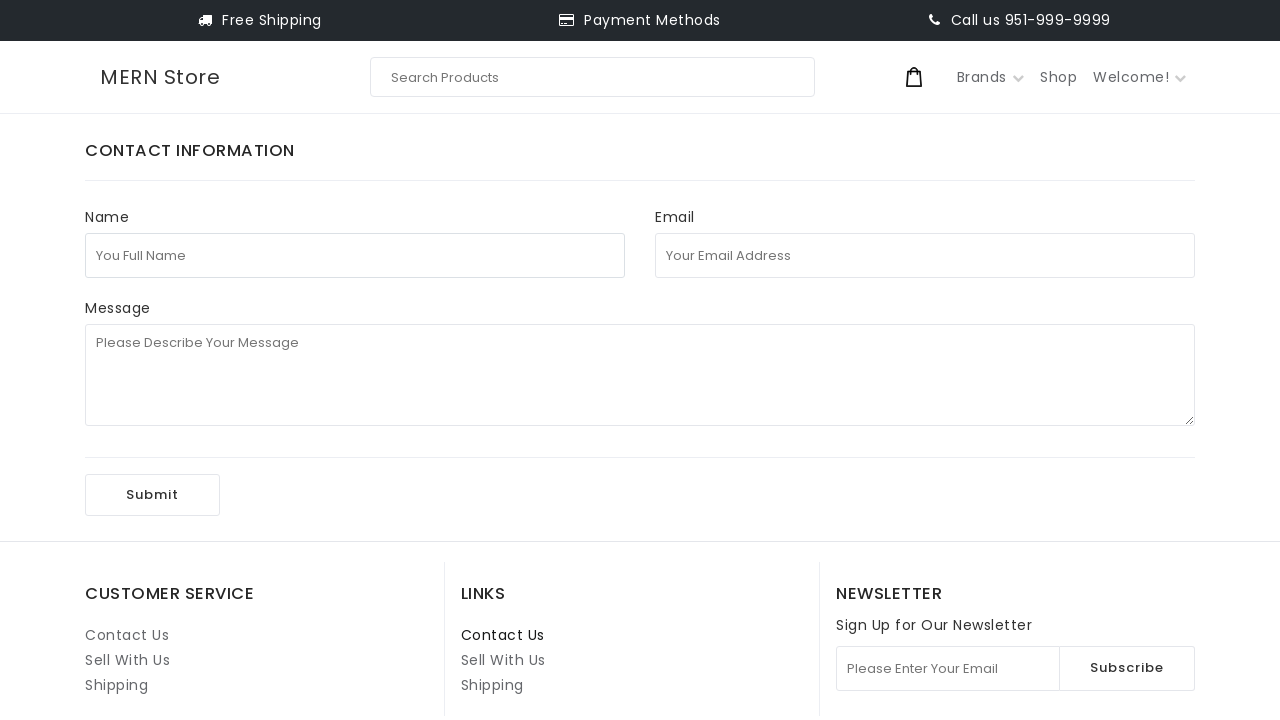

Filled in full name field with 'test123' on internal:attr=[placeholder="You Full Name"i]
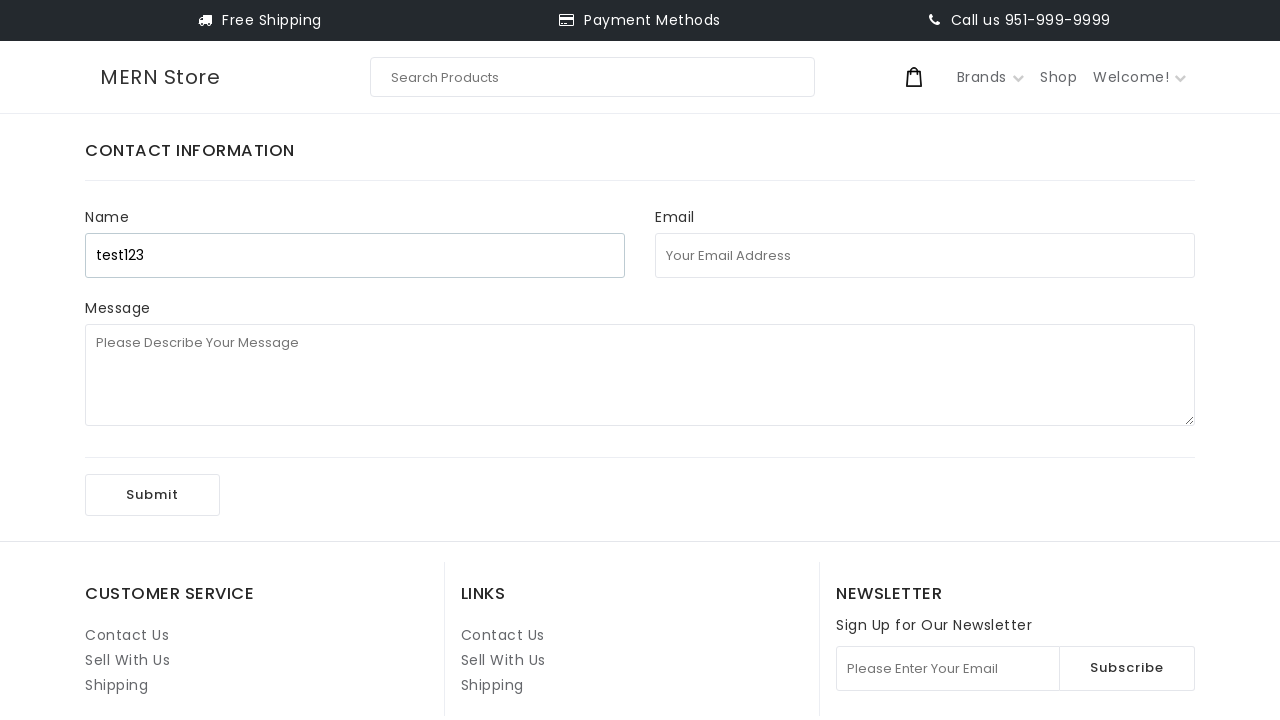

Clicked on email address field at (925, 255) on internal:attr=[placeholder="Your Email Address"i]
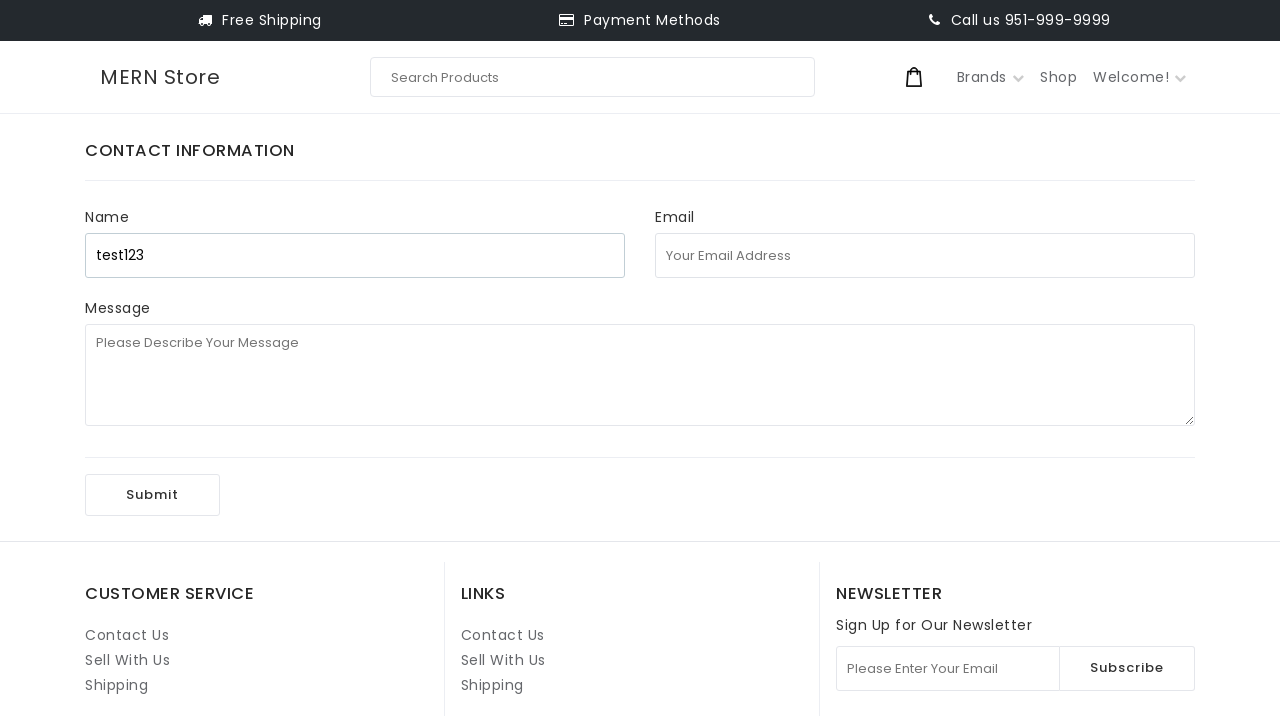

Filled in email address field with 'test130033971@uuu.com' on internal:attr=[placeholder="Your Email Address"i]
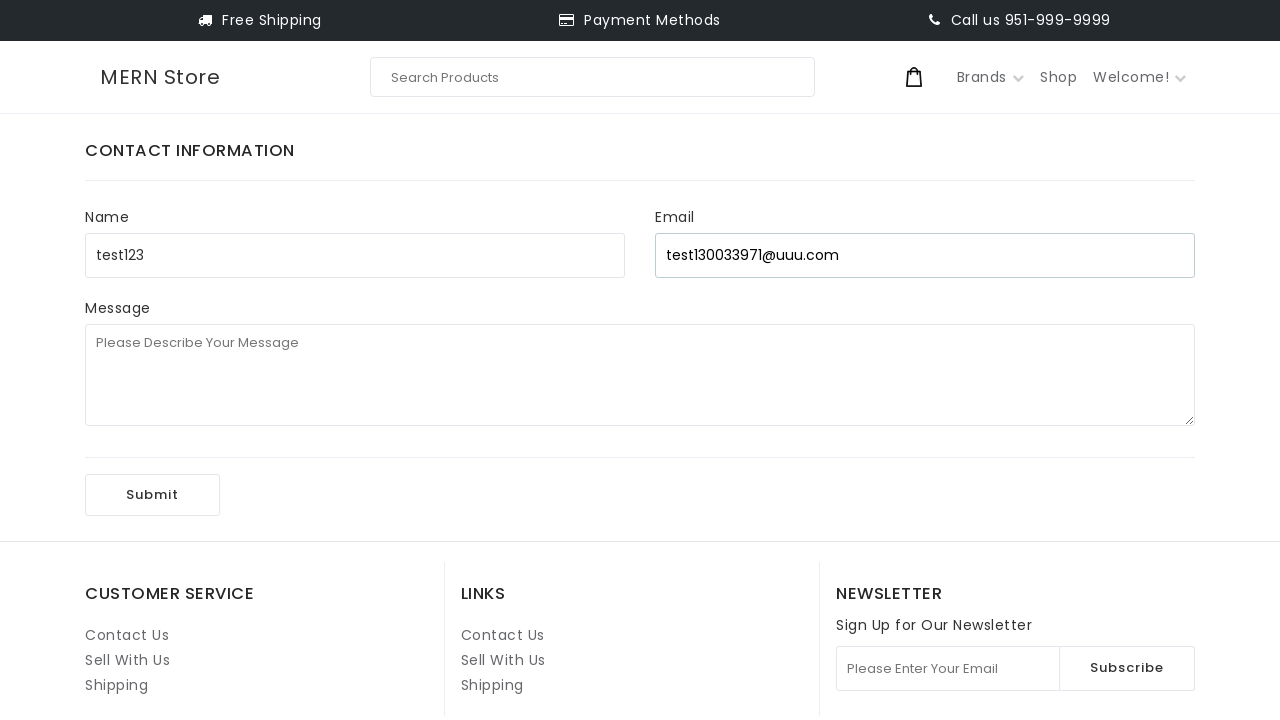

Clicked on message field at (640, 375) on internal:attr=[placeholder="Please Describe Your Message"i]
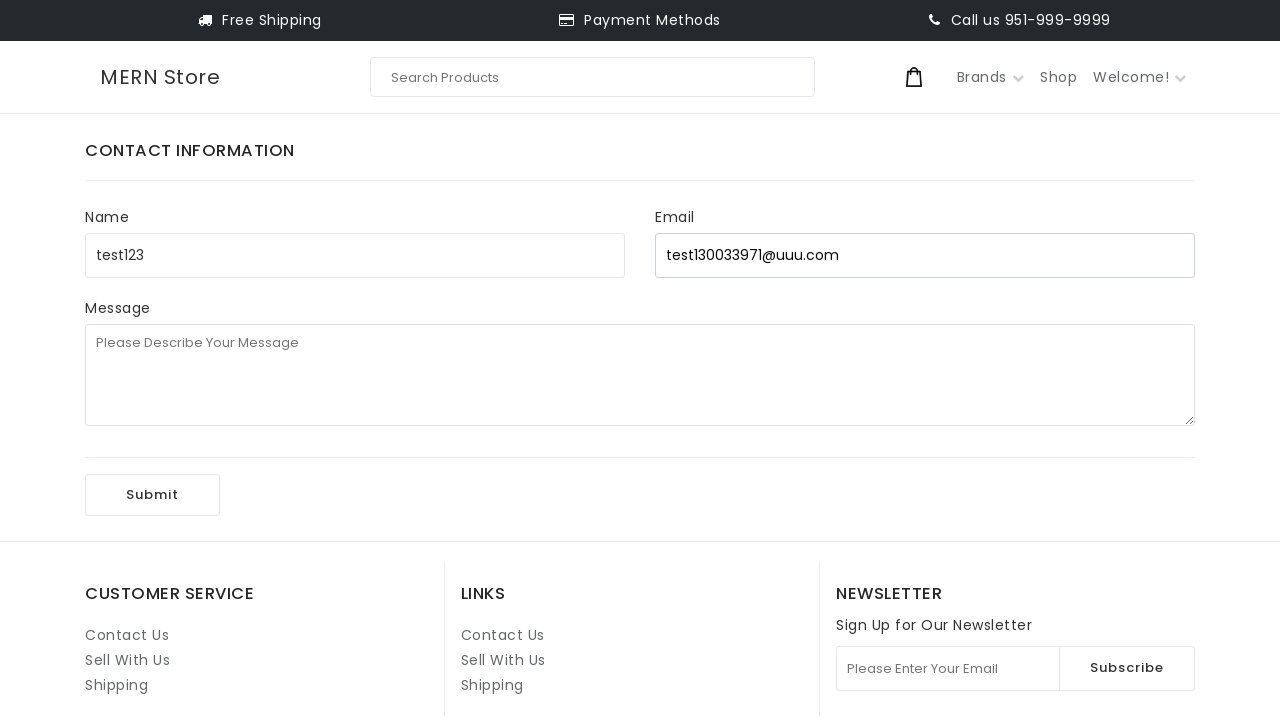

Filled in message field with '1st playwright test' on internal:attr=[placeholder="Please Describe Your Message"i]
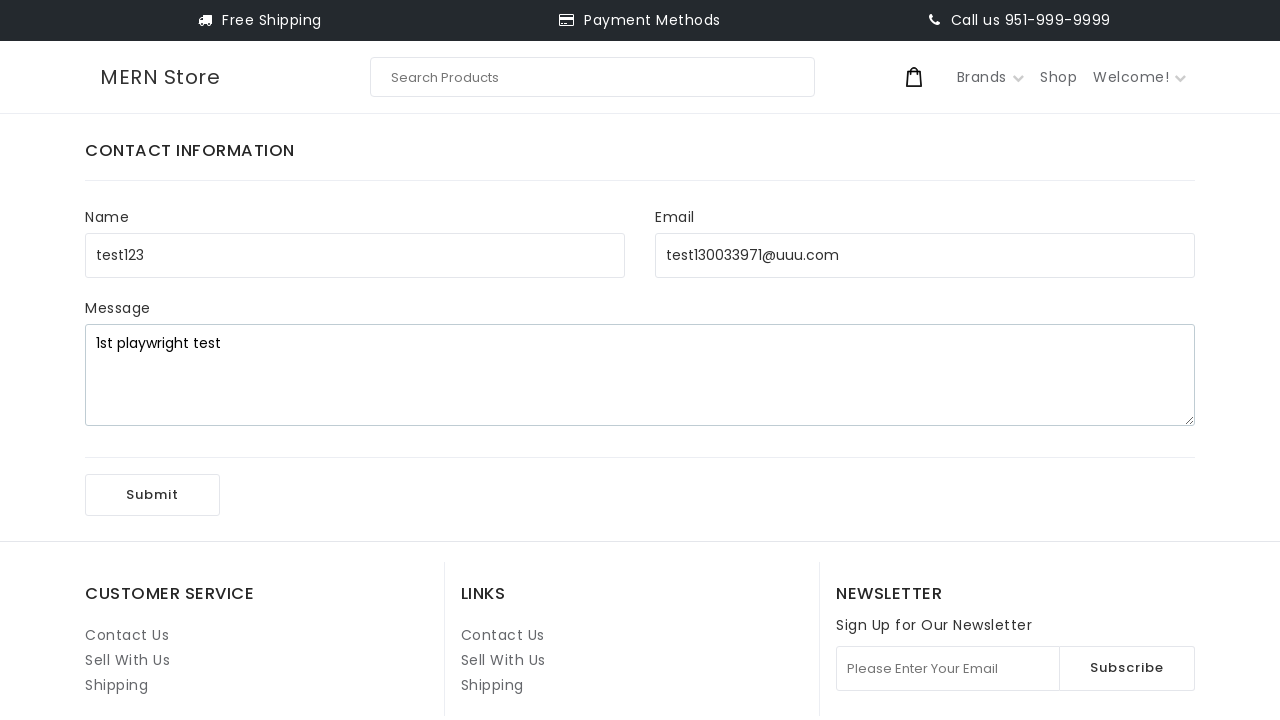

Clicked Submit button to submit the contact form at (152, 495) on internal:role=button[name="Submit"i]
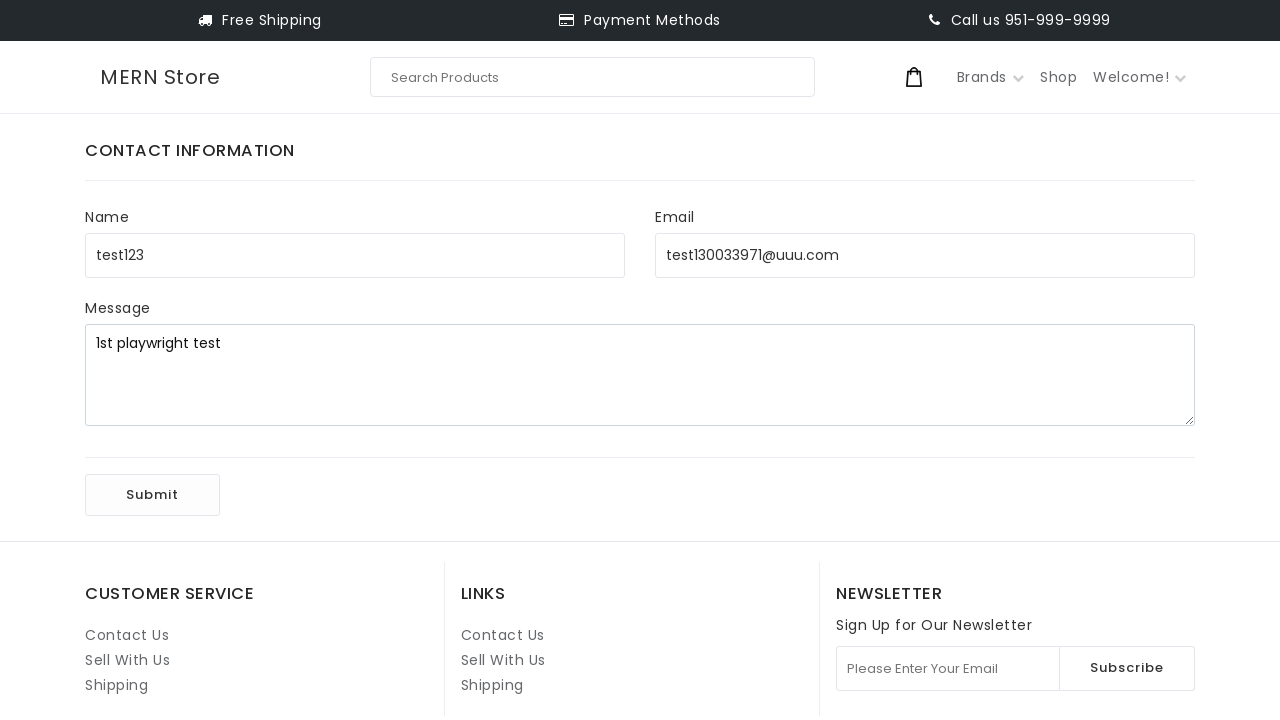

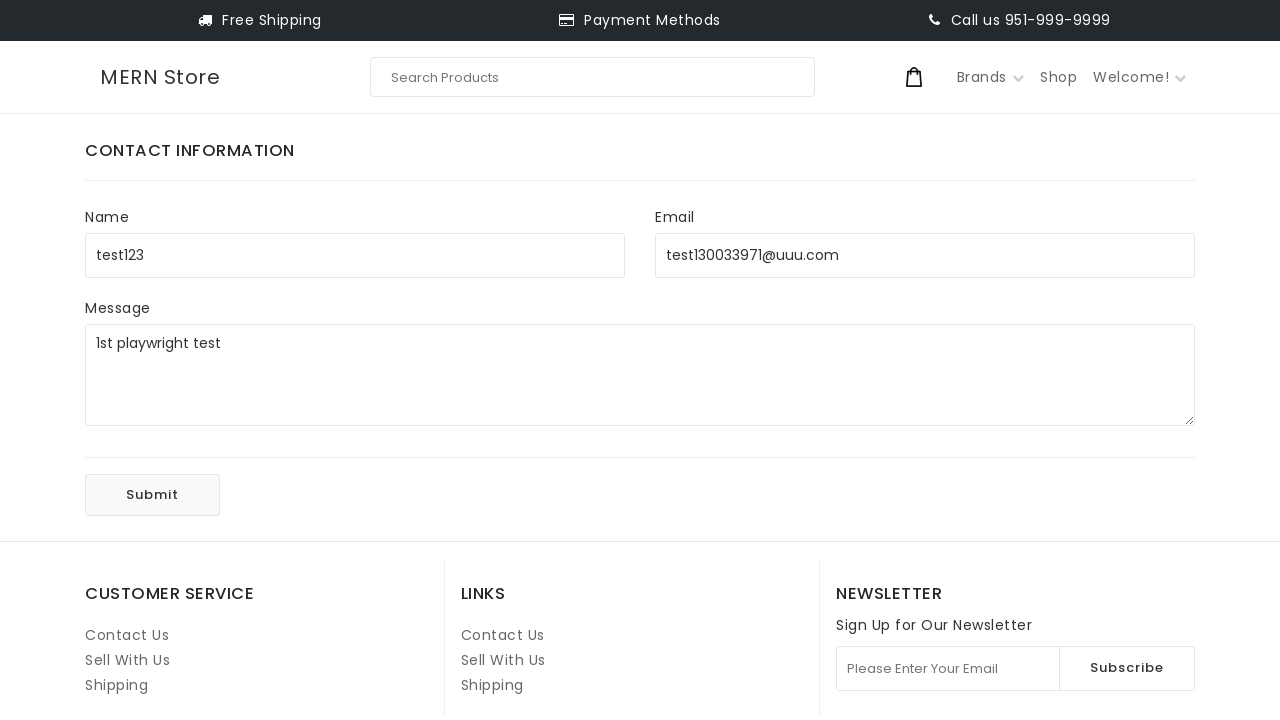